Demonstrates JavaScript execution in browser automation by scrolling to a specific element (MIT License link), refreshing the page via JavaScript, and retrieving the document title.

Starting URL: http://manos.malihu.gr/repository/custom-scrollbar/demo/examples/complete_examples.html

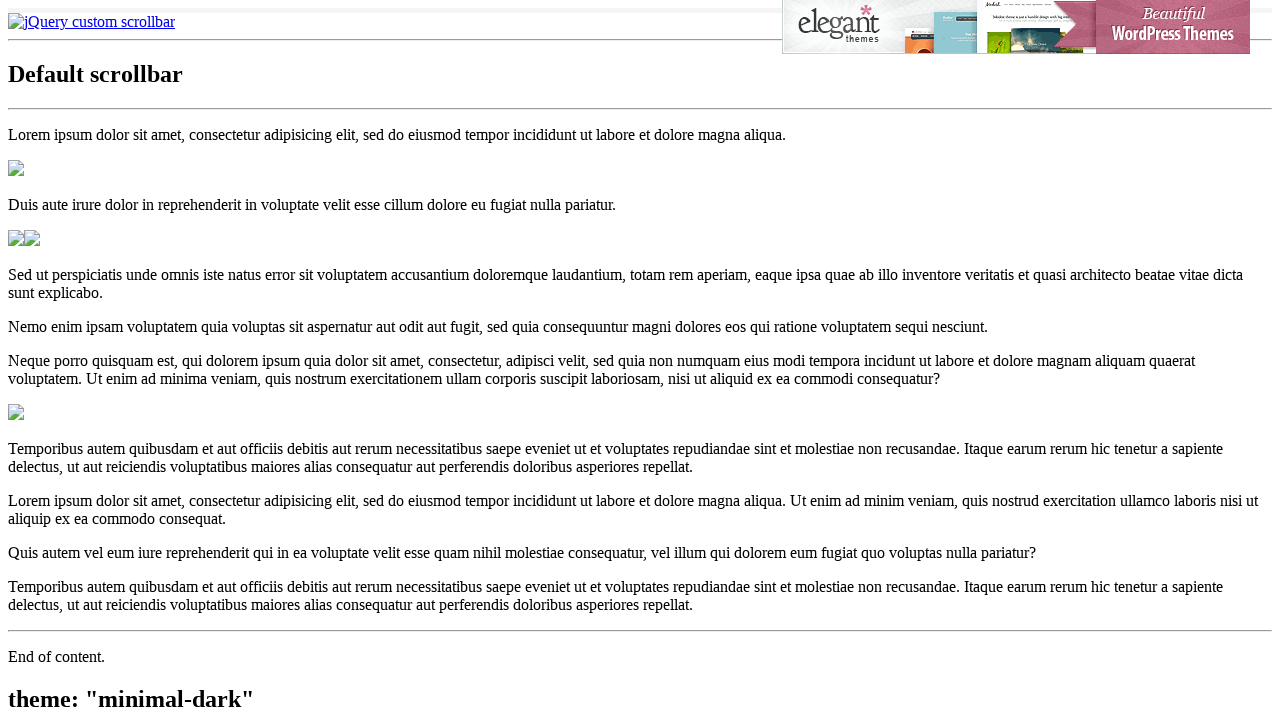

Scrolled to MIT License link element
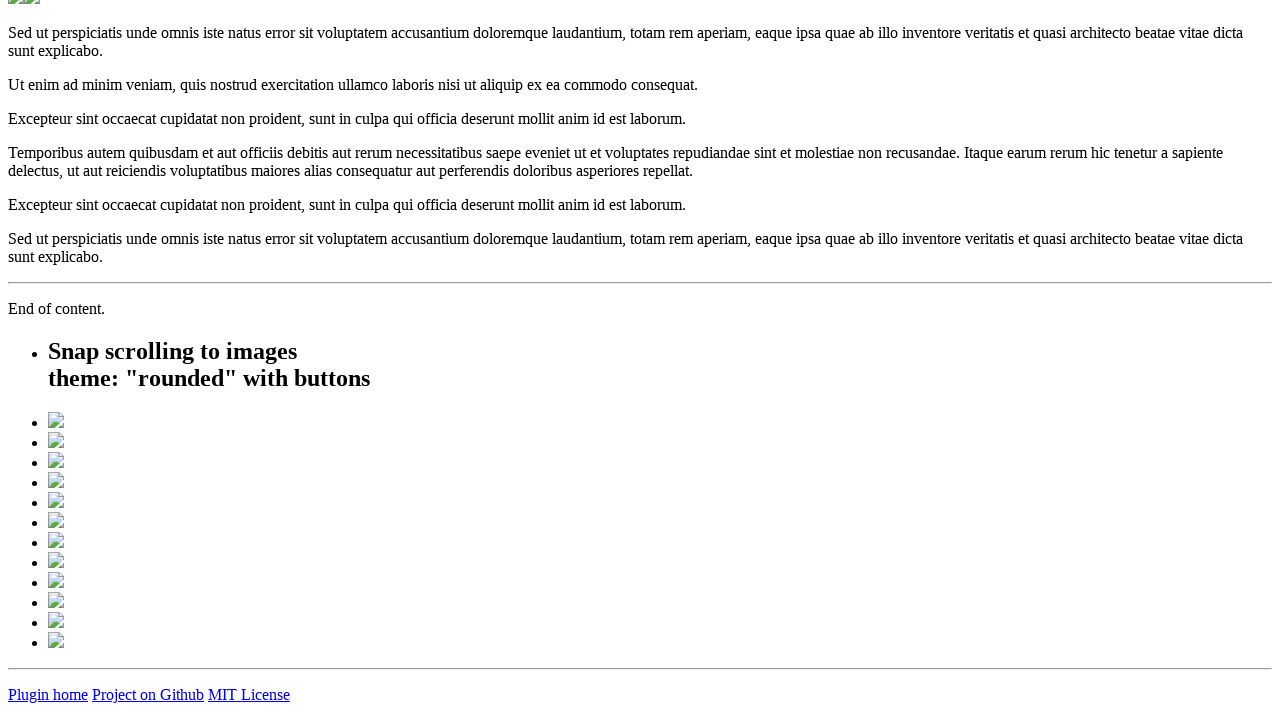

Refreshed page using JavaScript history.go(0)
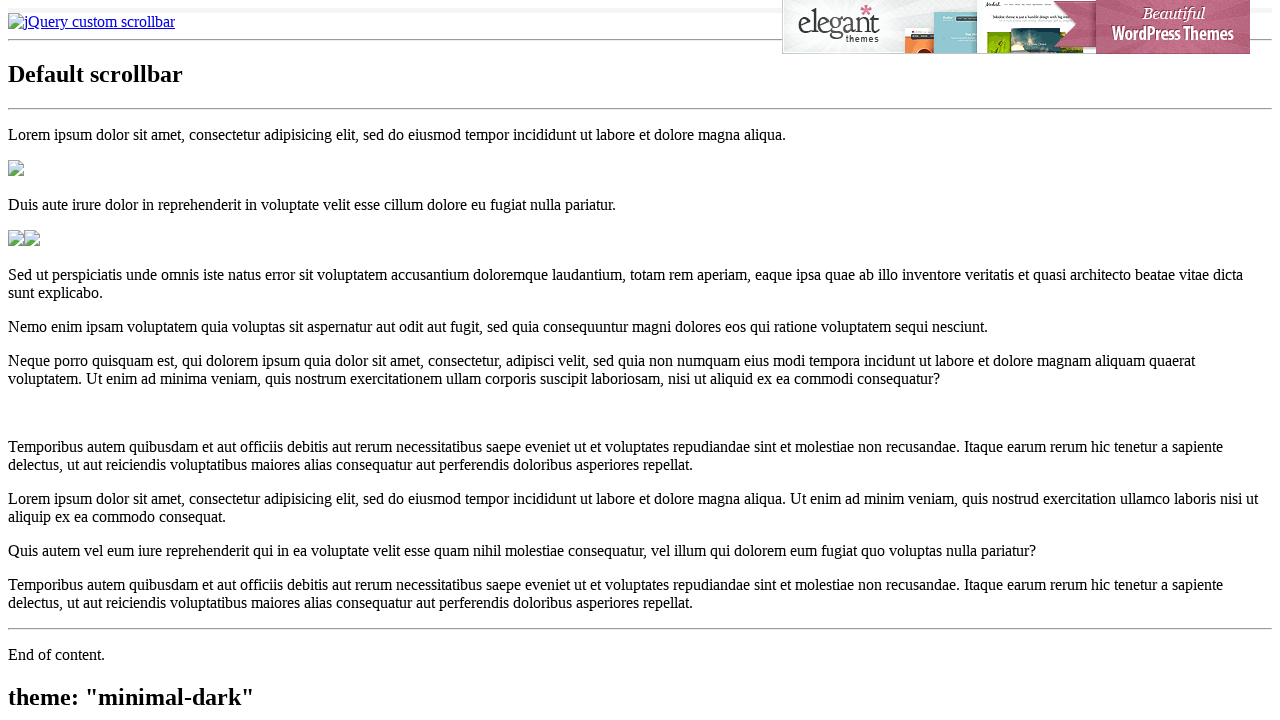

Page finished loading after refresh
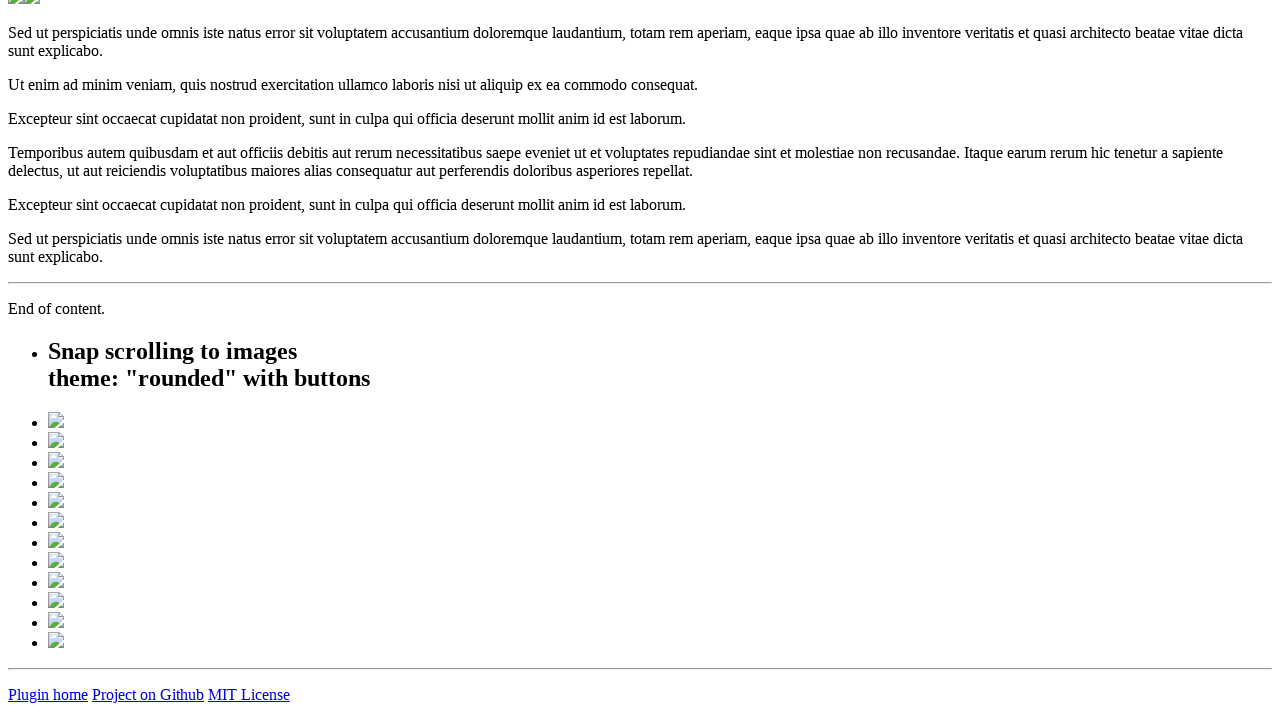

Retrieved document title via JavaScript: jQuery custom scrollbar demo
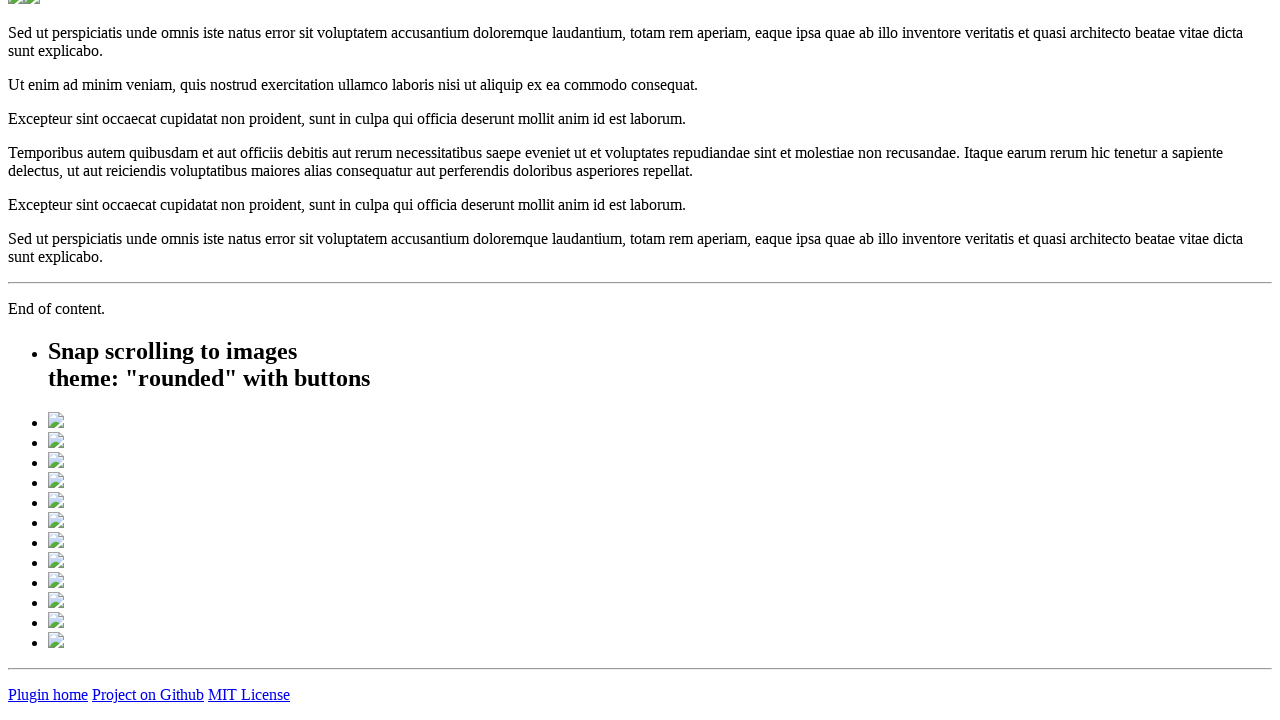

Retrieved page title: jQuery custom scrollbar demo
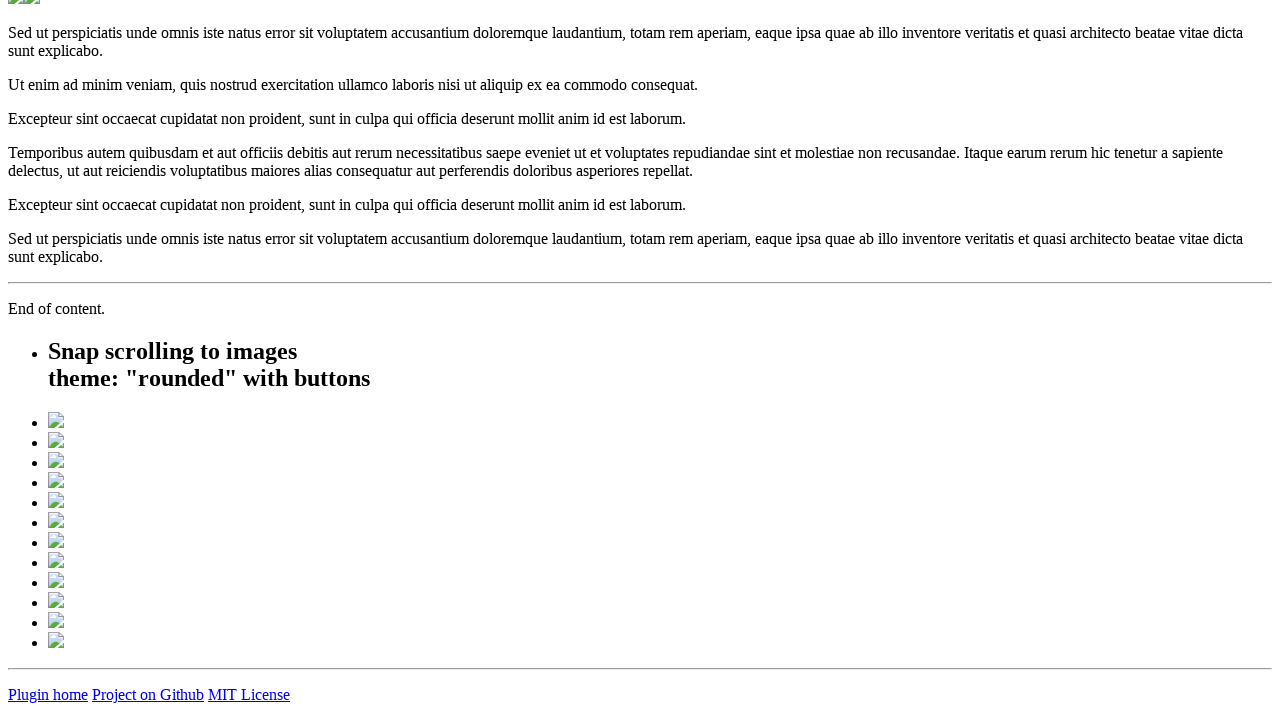

Retrieved page URL: http://manos.malihu.gr/repository/custom-scrollbar/demo/examples/complete_examples.html
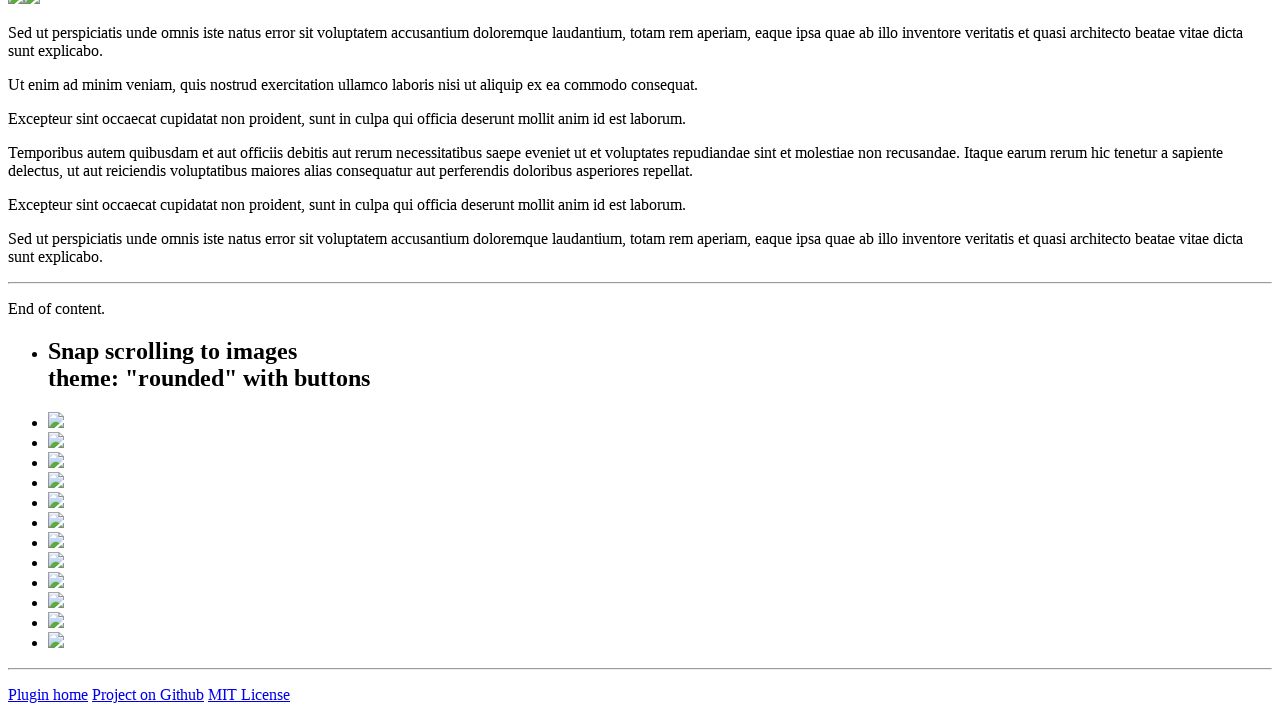

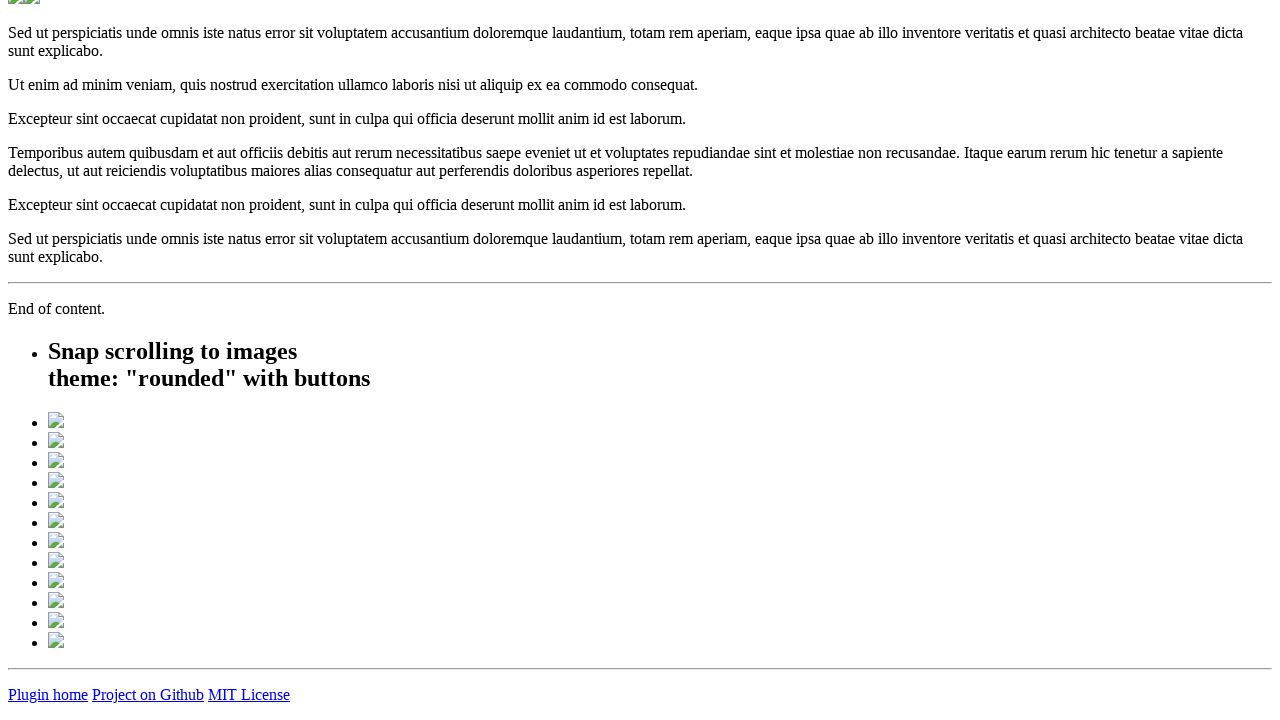